Navigates to W3Schools HTML tables tutorial page and locates the customers table element

Starting URL: https://www.w3schools.com/html/html_tables.asp

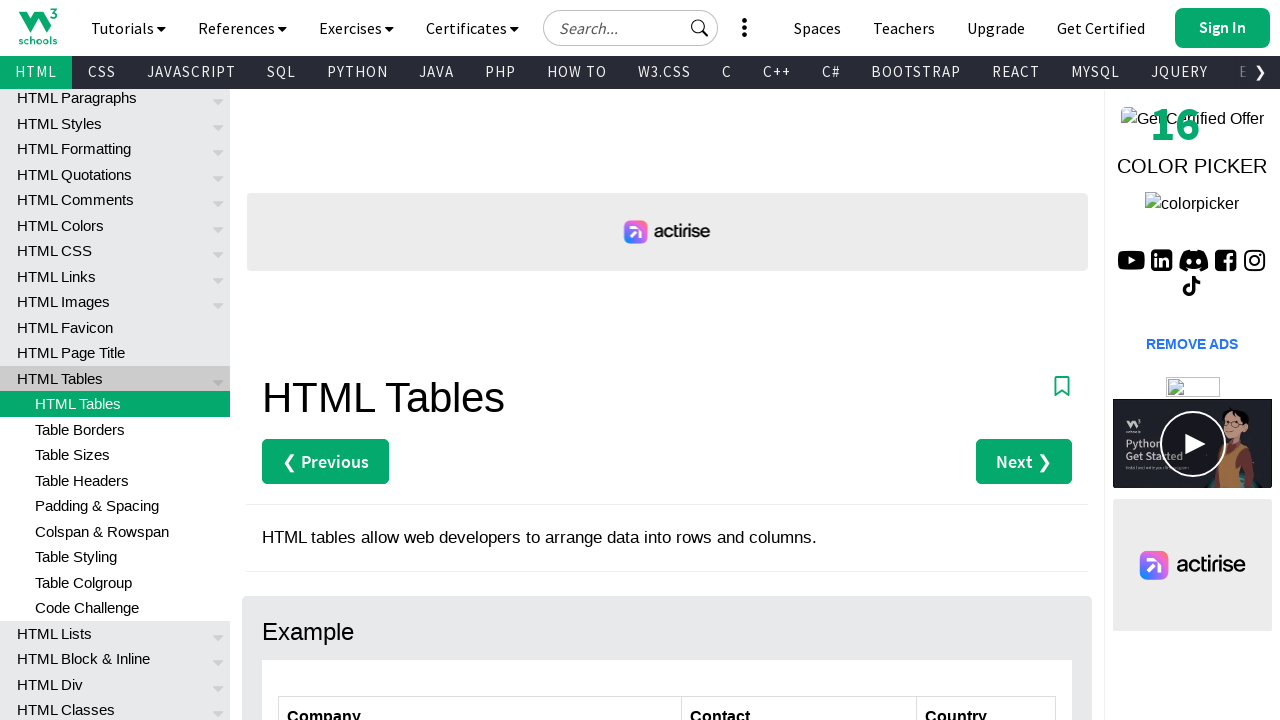

Waited for customers table element to be visible
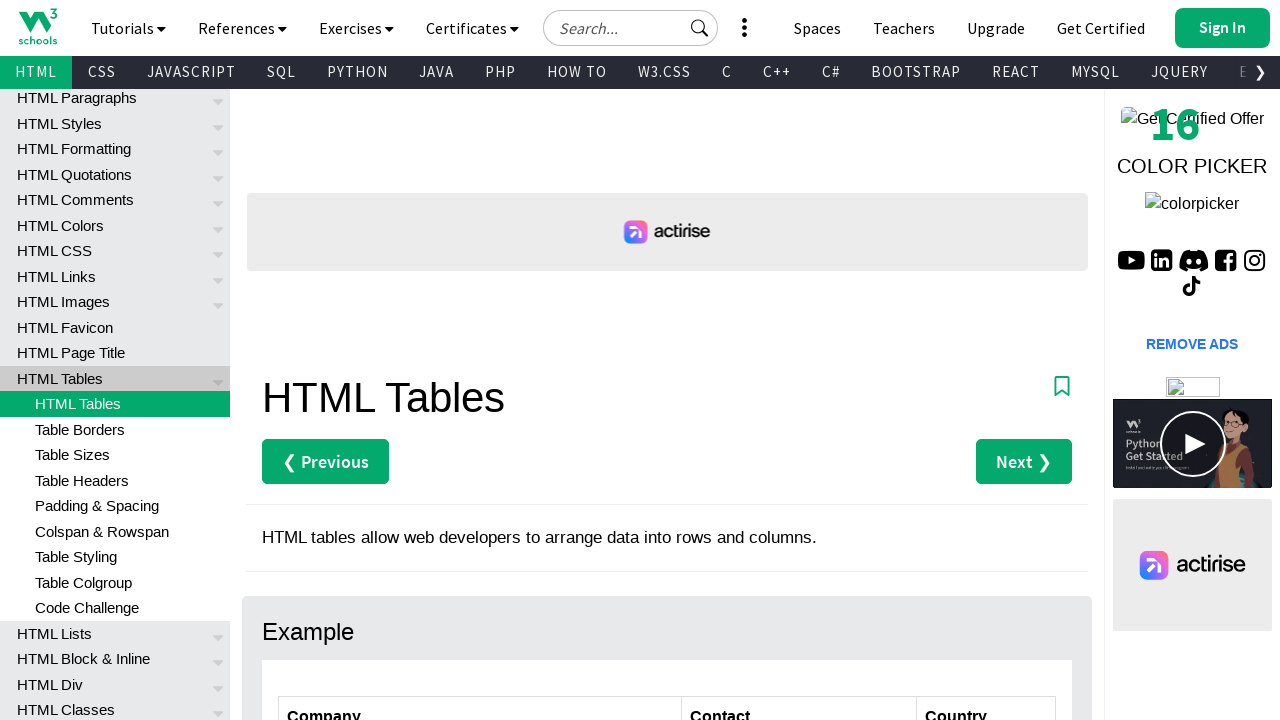

Located the customers table element
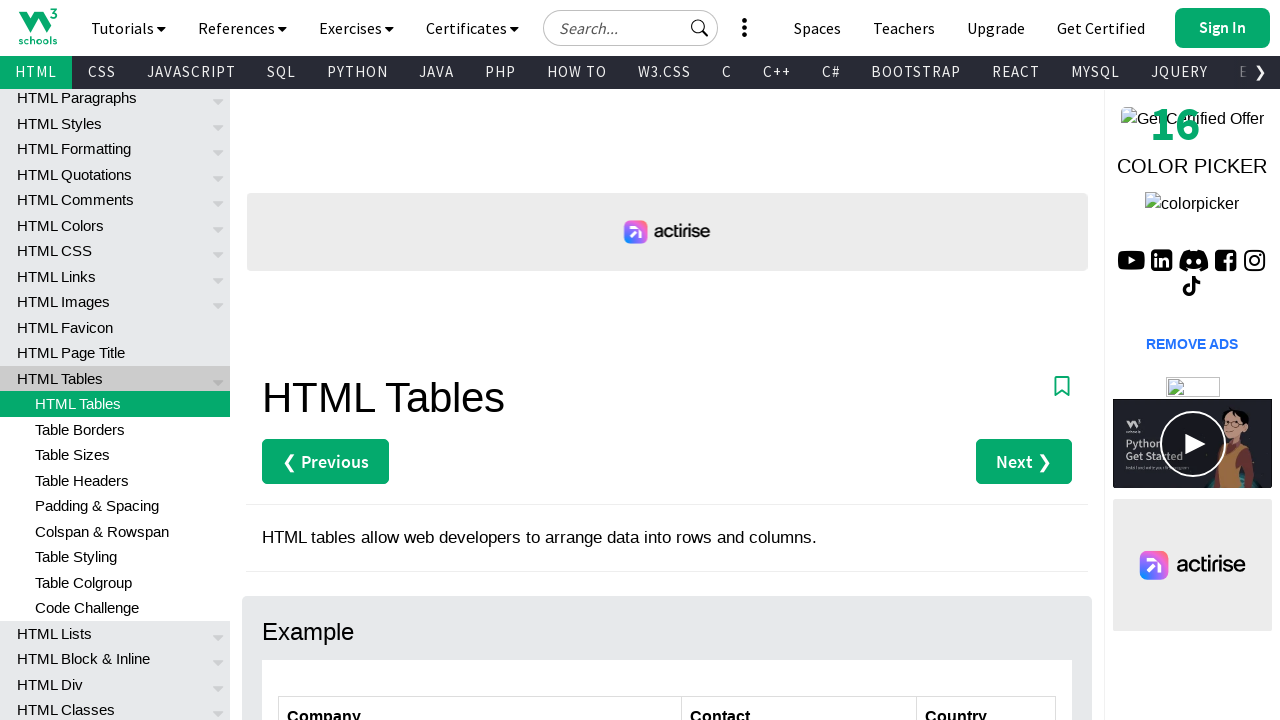

Scrolled customers table into view
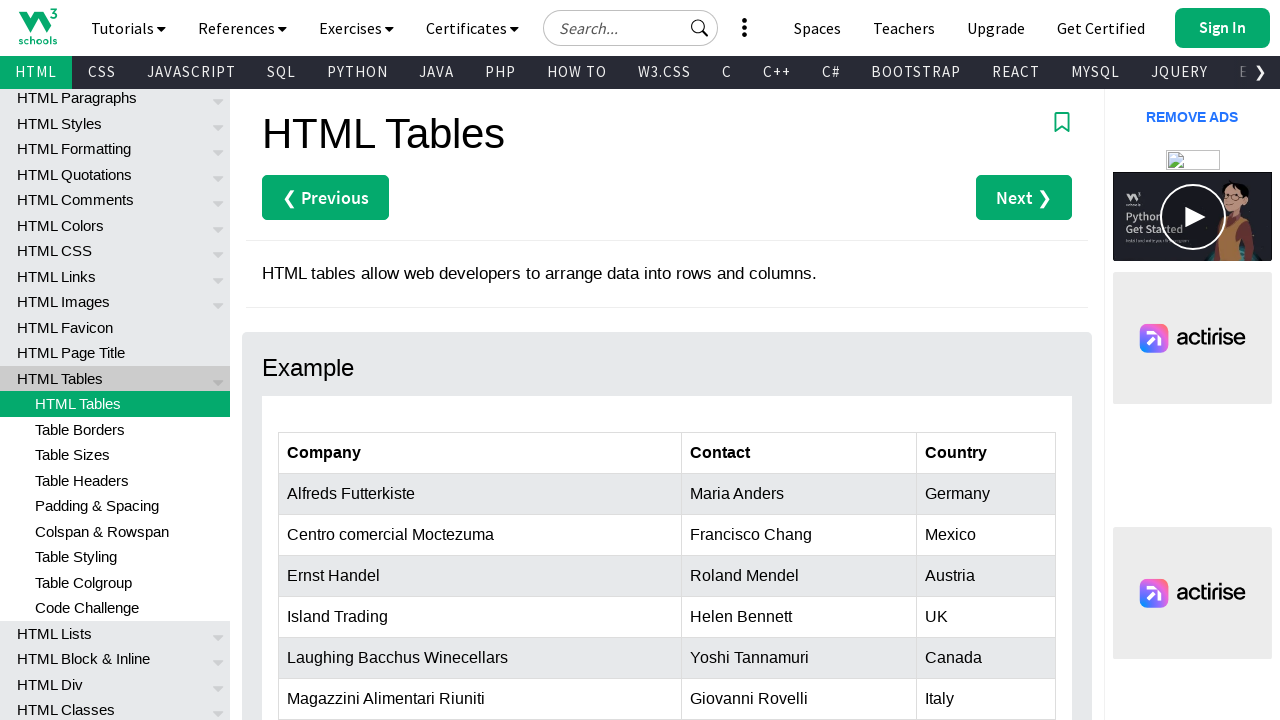

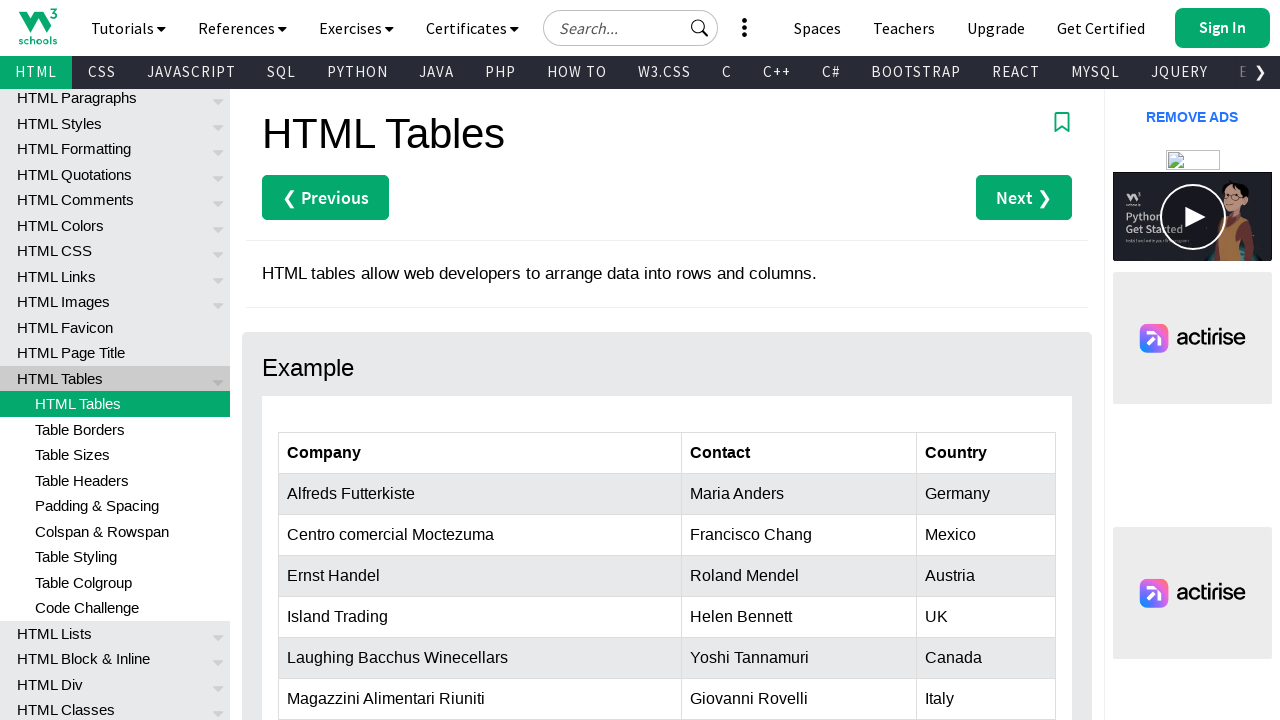